Tests dynamic loading functionality by clicking on Example 1, starting the loading process, and waiting for the dynamically loaded content to appear

Starting URL: http://the-internet.herokuapp.com/dynamic_loading

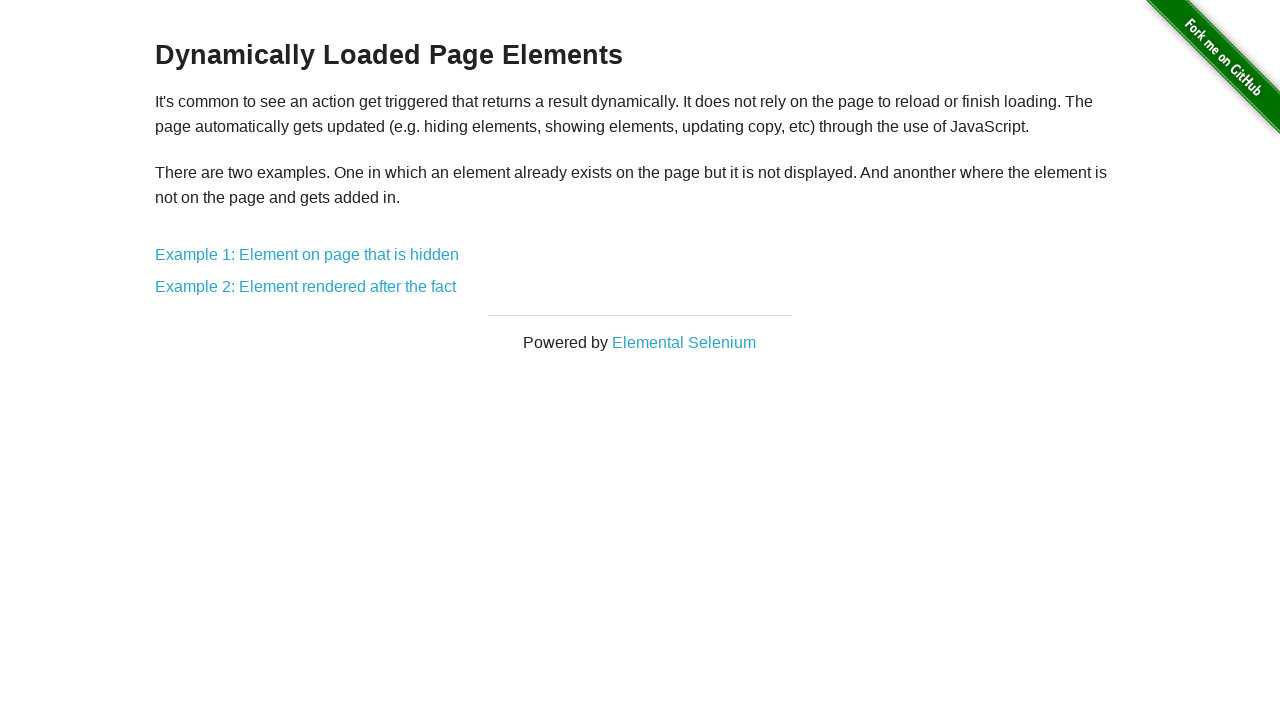

Clicked on Example 1 link at (307, 255) on xpath=//div[@class='example']/a[contains(text(),'Example 1')]
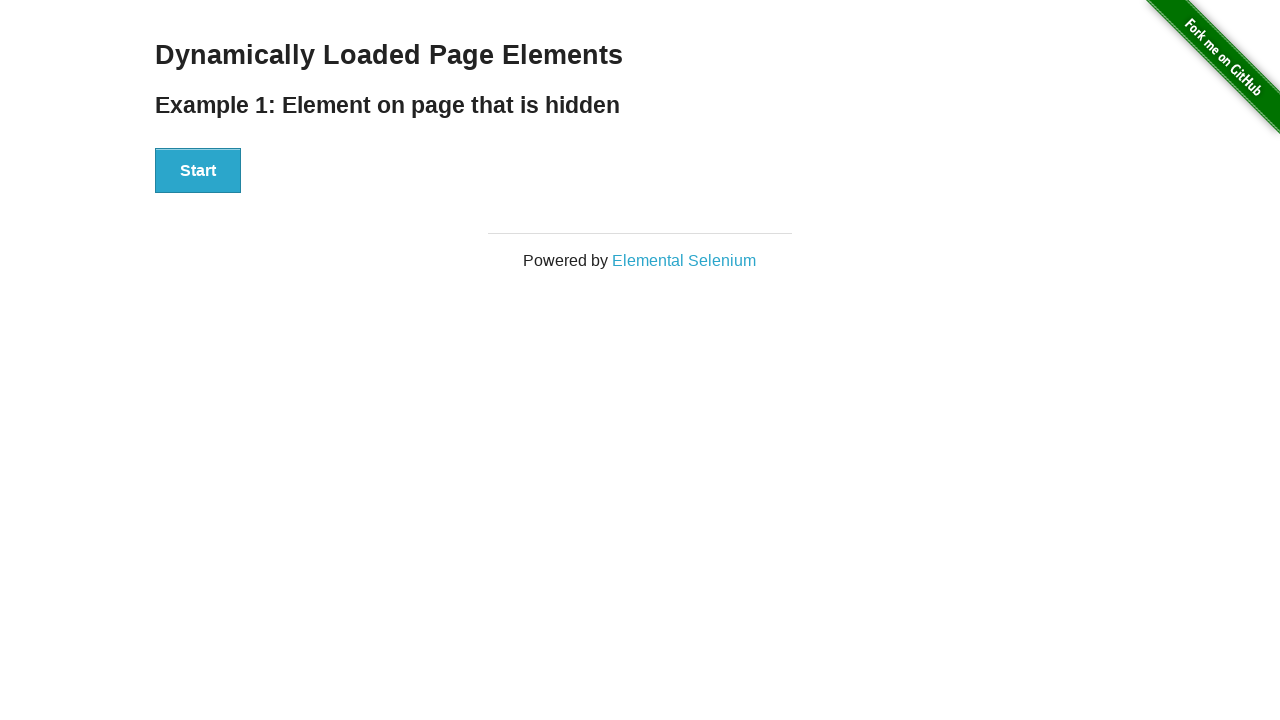

Clicked Start button to begin dynamic loading at (198, 171) on [id='start'] button
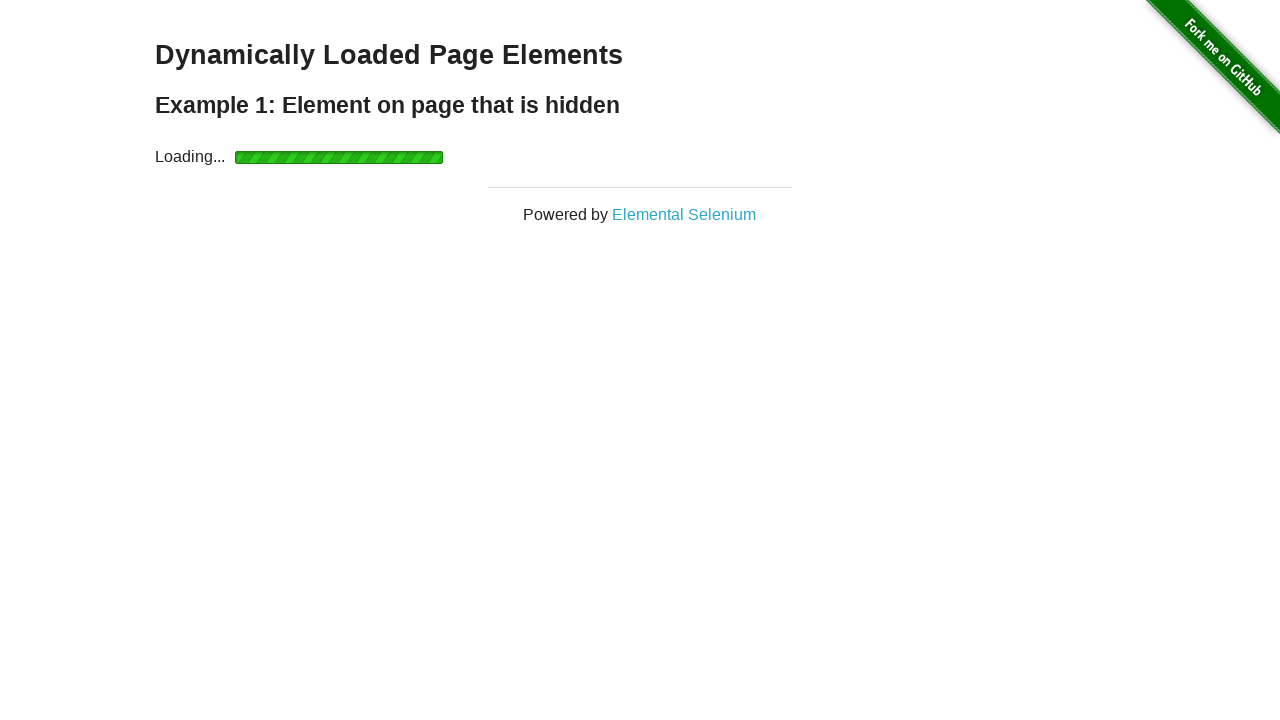

Dynamically loaded content appeared
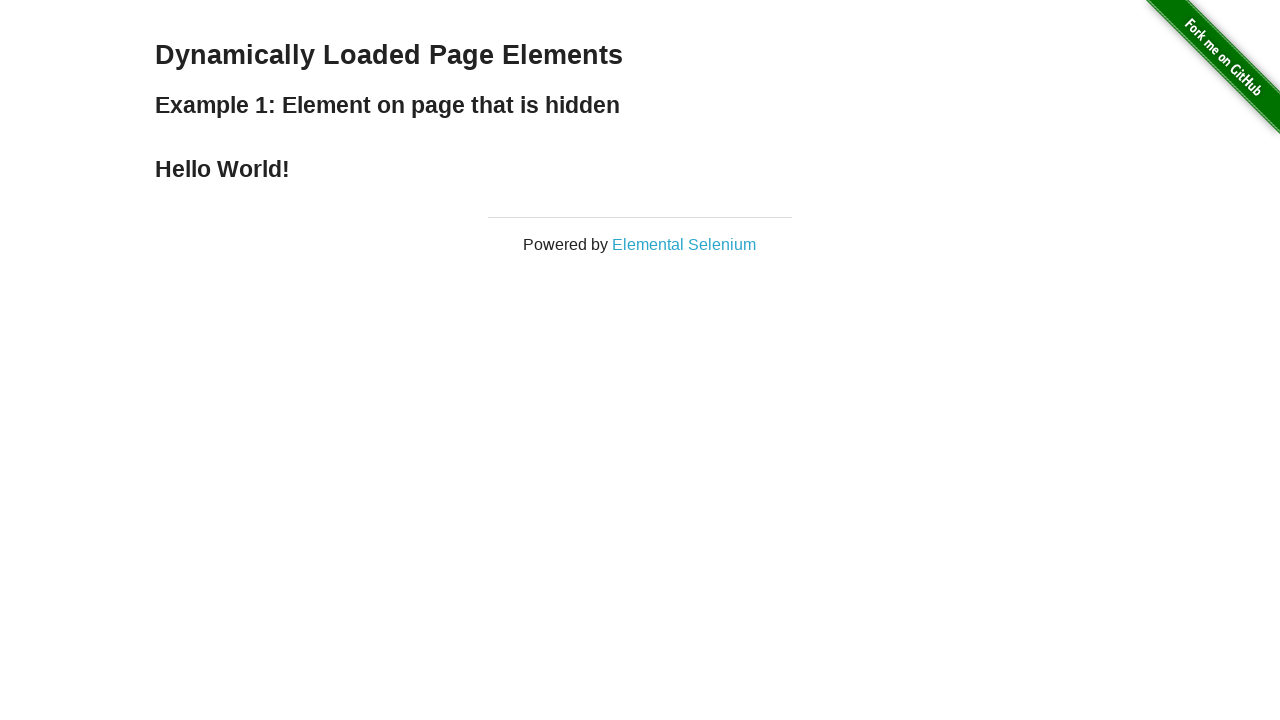

Retrieved loaded element text: Hello World!
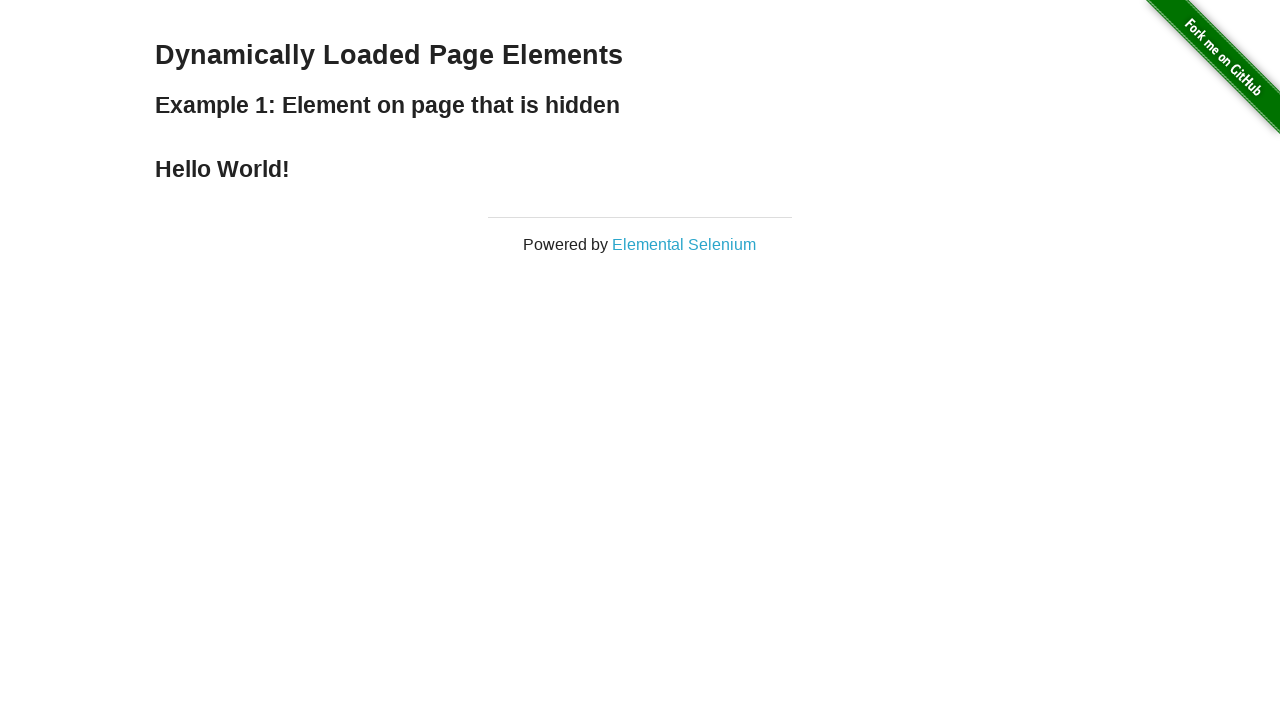

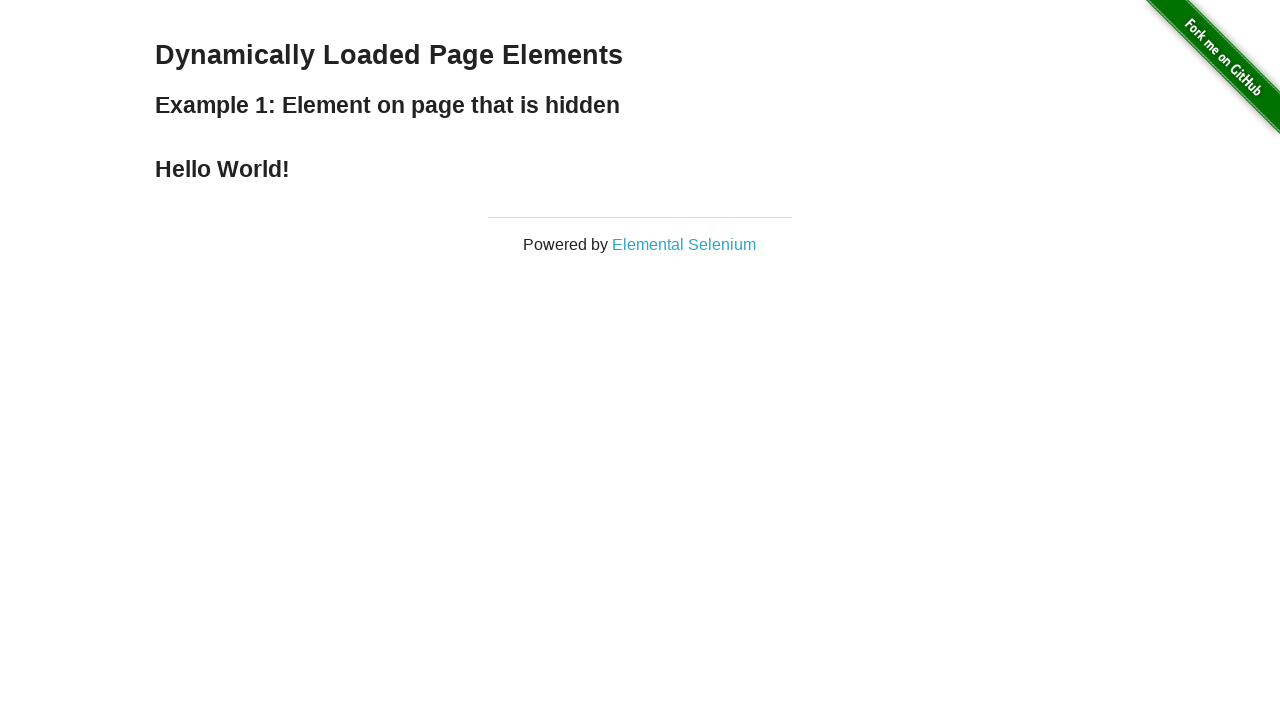